Tests the search functionality on the PROS website by clicking the search toggle, activating the search field, and submitting a search query

Starting URL: http://pros.unicam.it

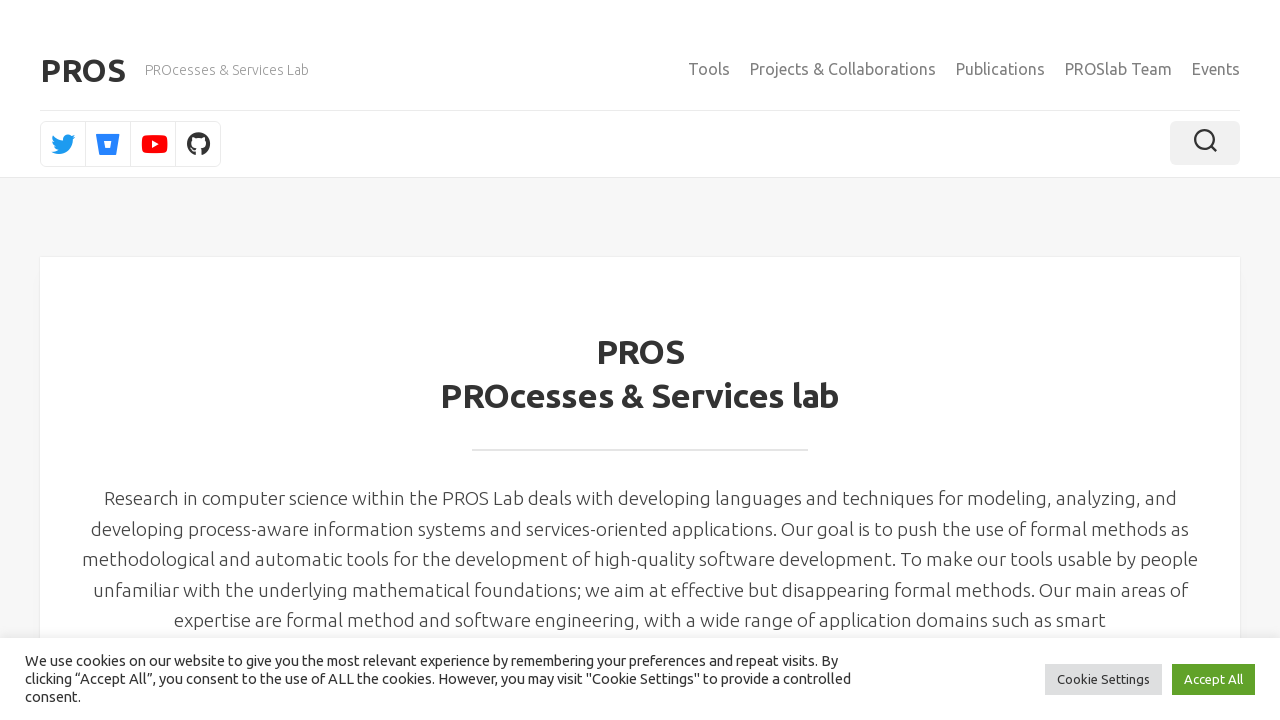

Clicked search toggle button to open search at (1205, 143) on .toggle-search
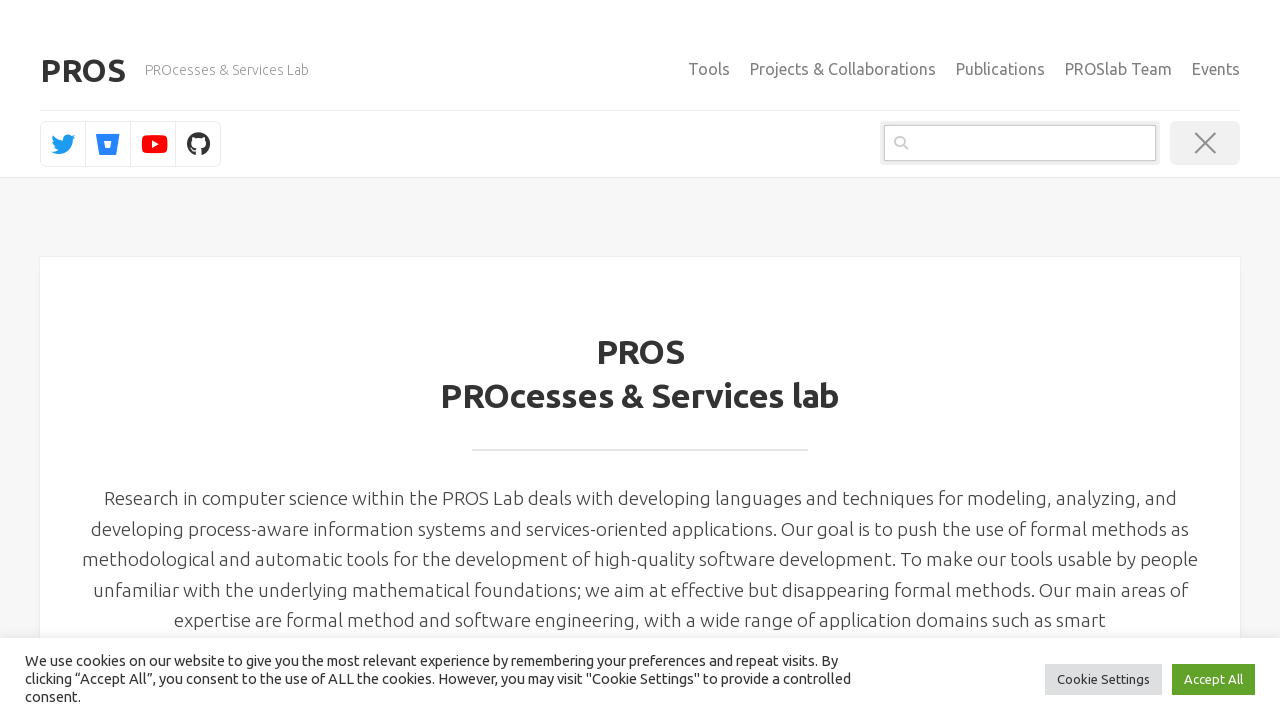

Clicked on search input field at (1020, 143) on .search
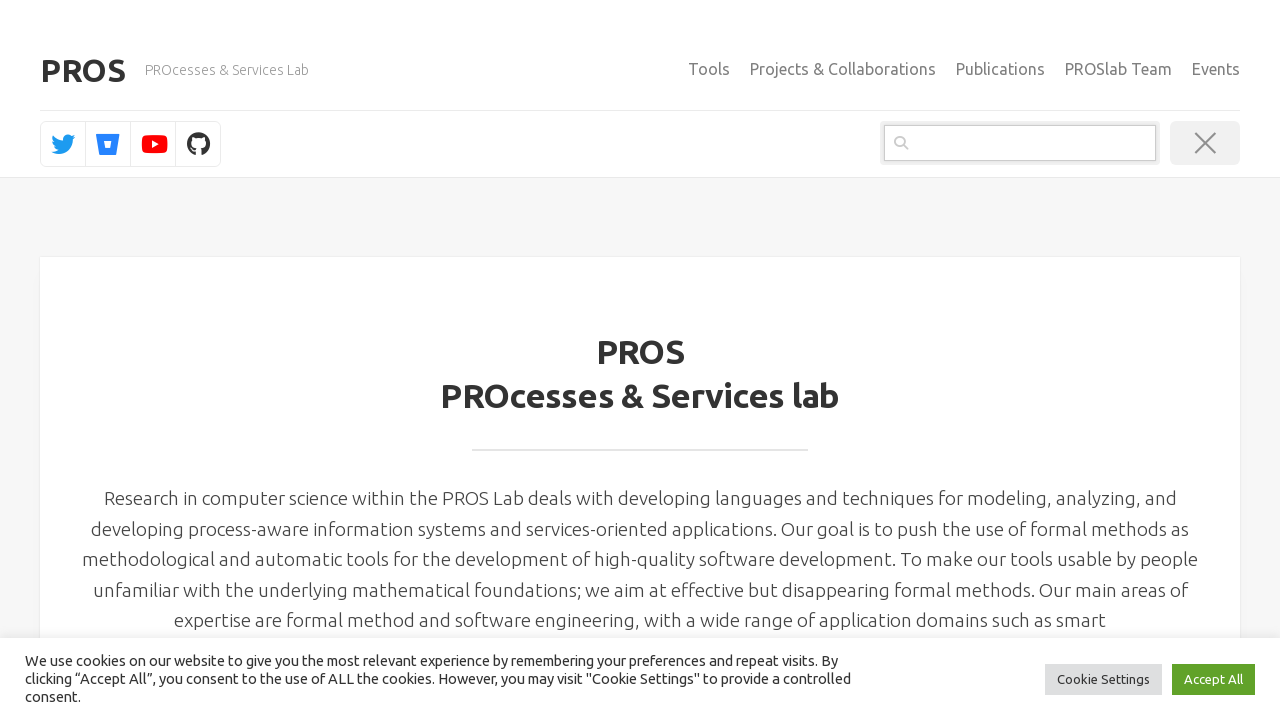

Filled search field with 'bprove' on .search
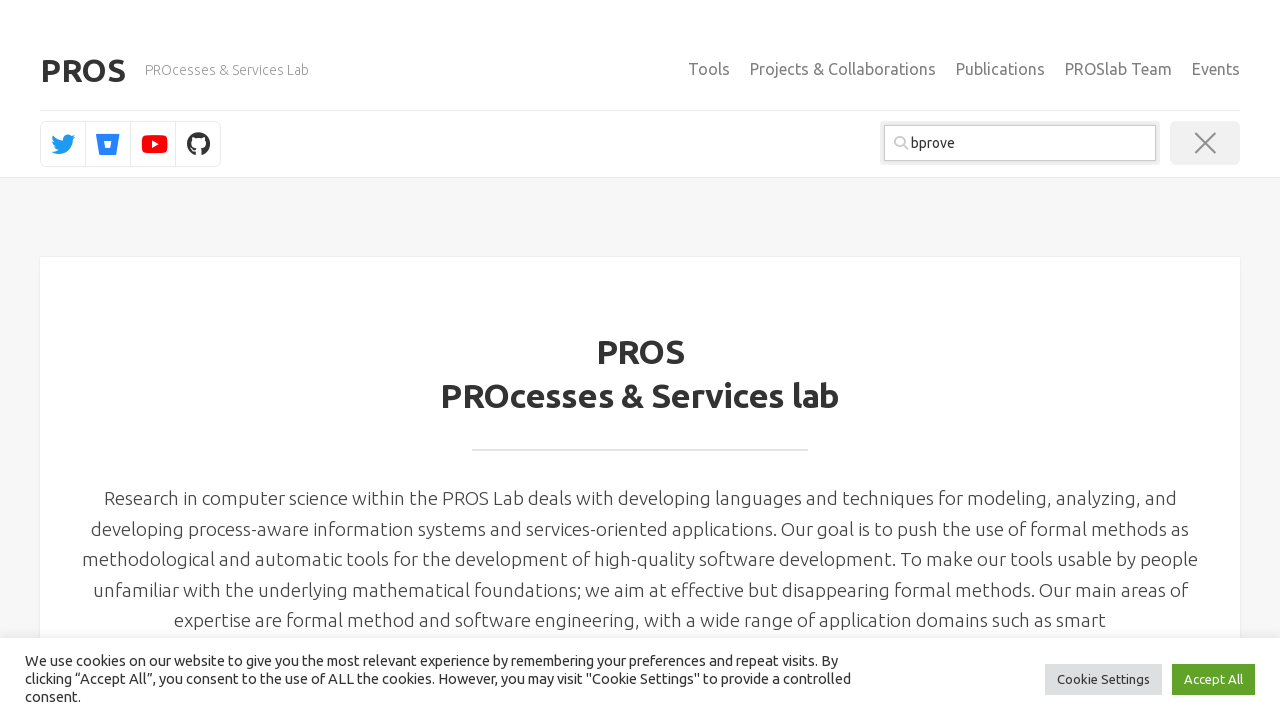

Pressed Enter to submit search query on .search
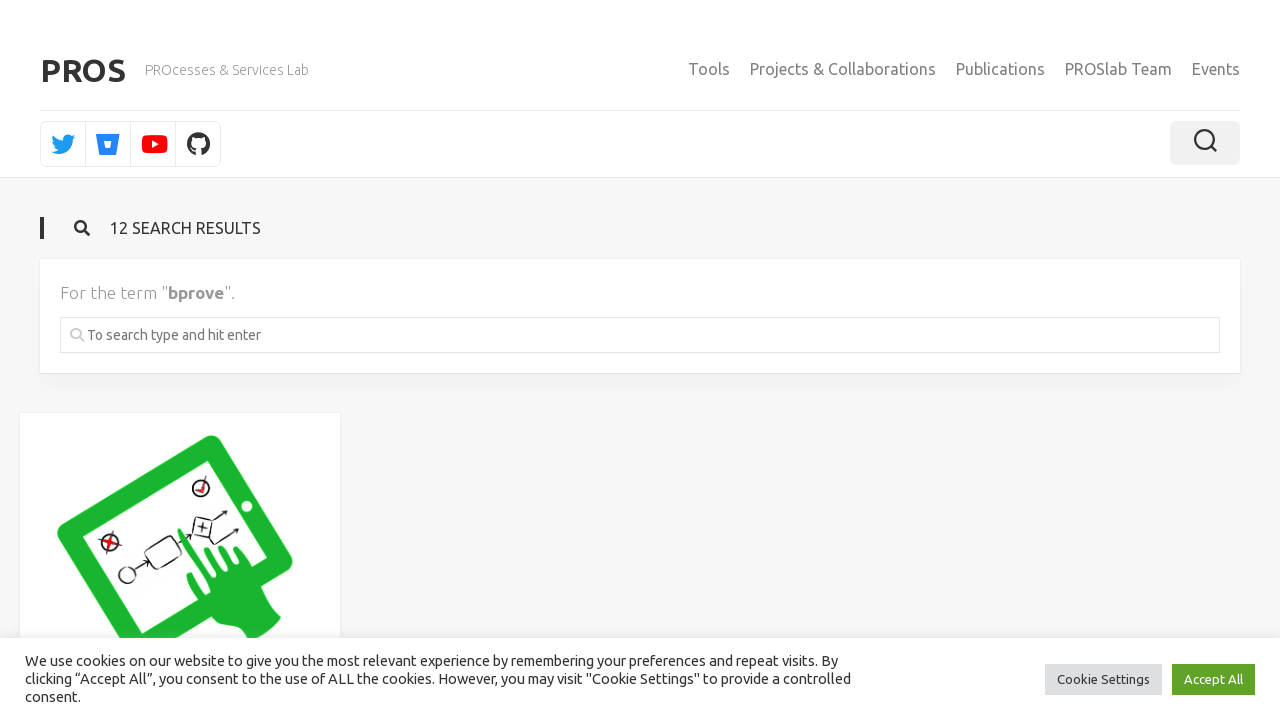

Search results loaded and network idle
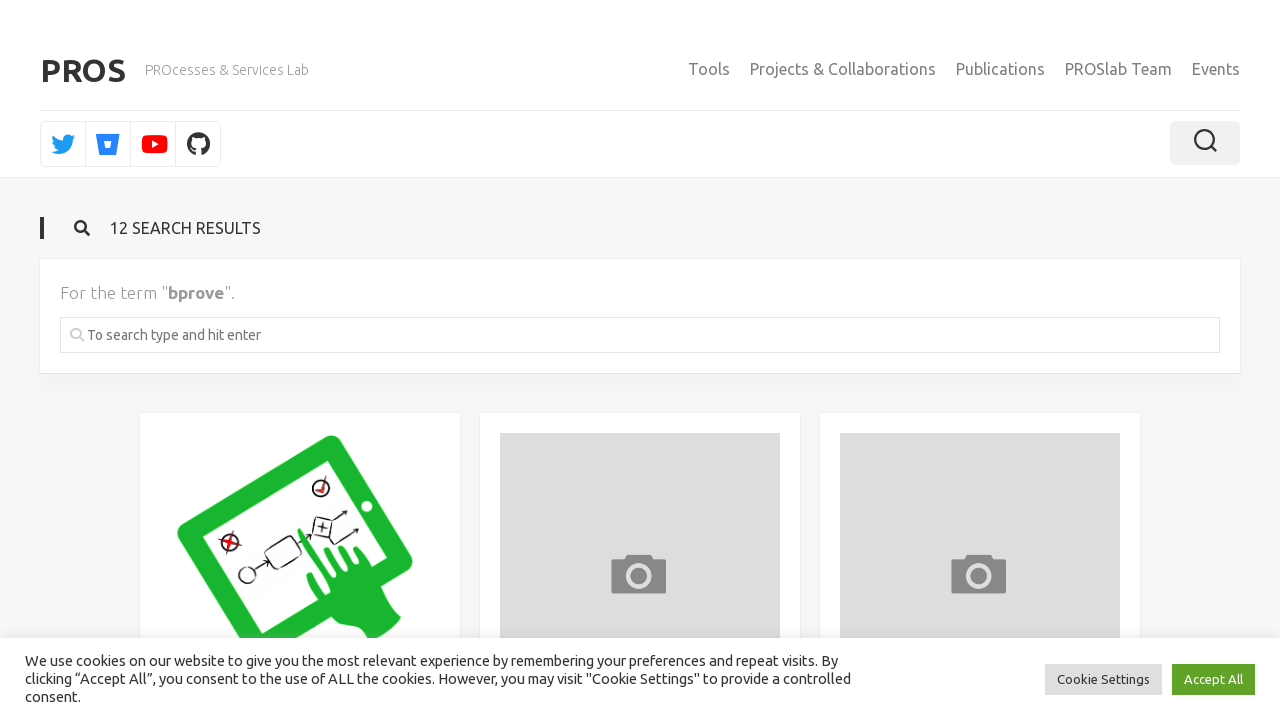

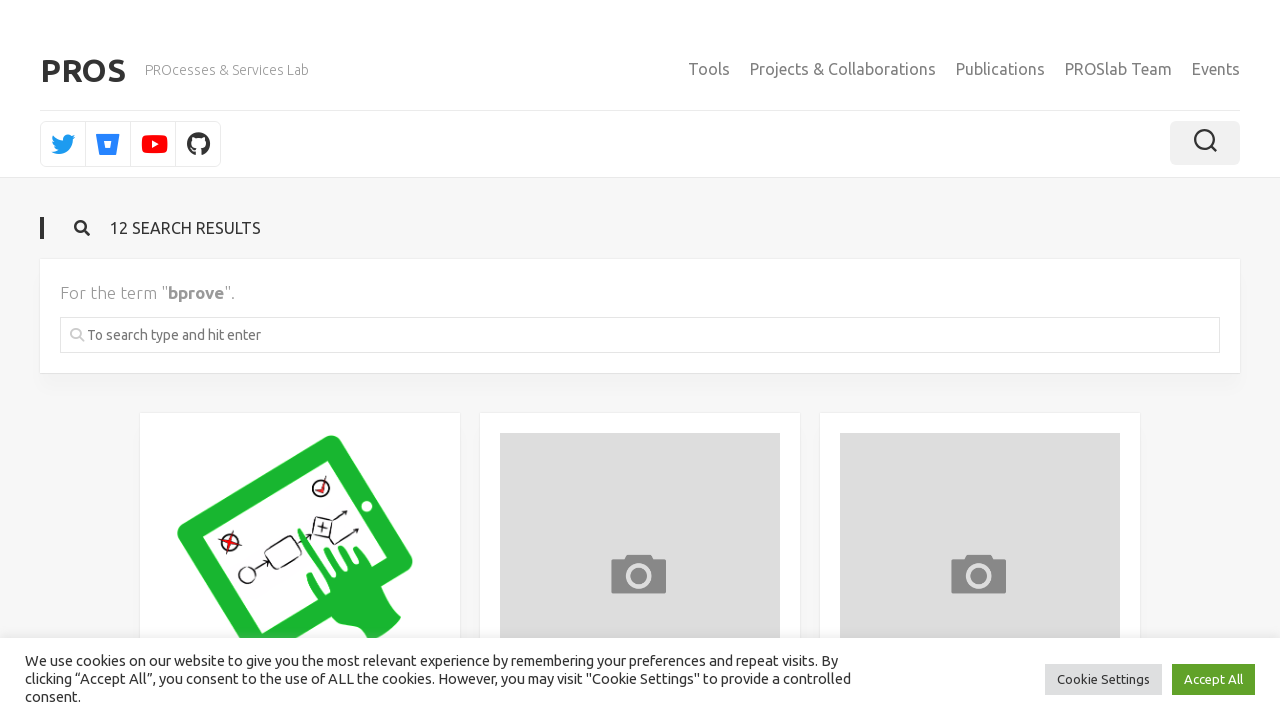